Verifies that the main header element with class 'main-title' is displayed on the page

Starting URL: https://jdi-framework.github.io/tests

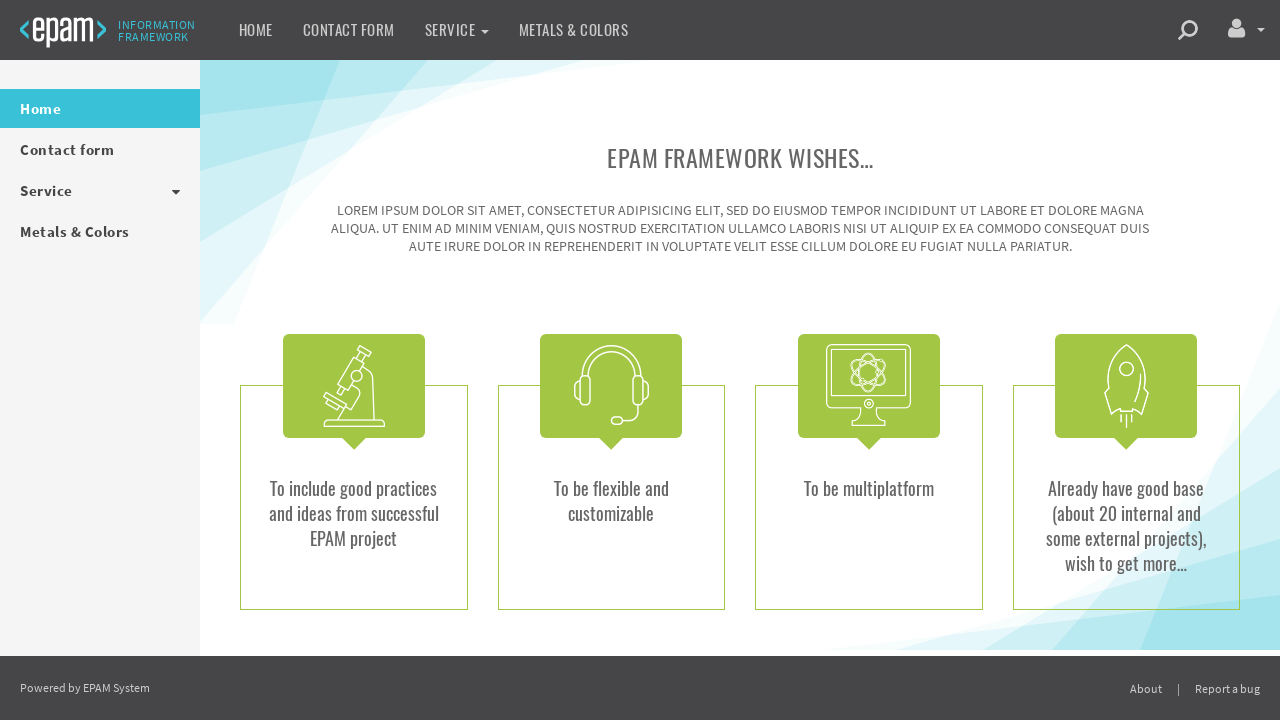

Navigated to https://jdi-framework.github.io/tests
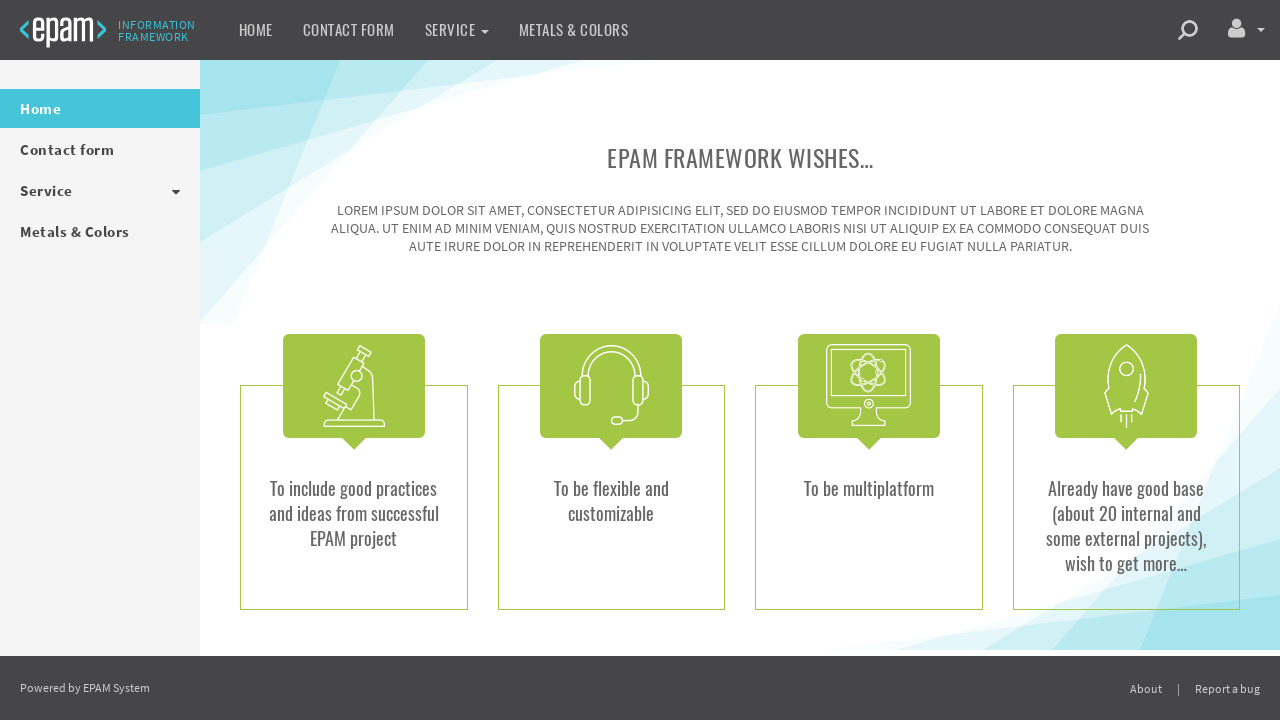

Located main title element with class 'main-title'
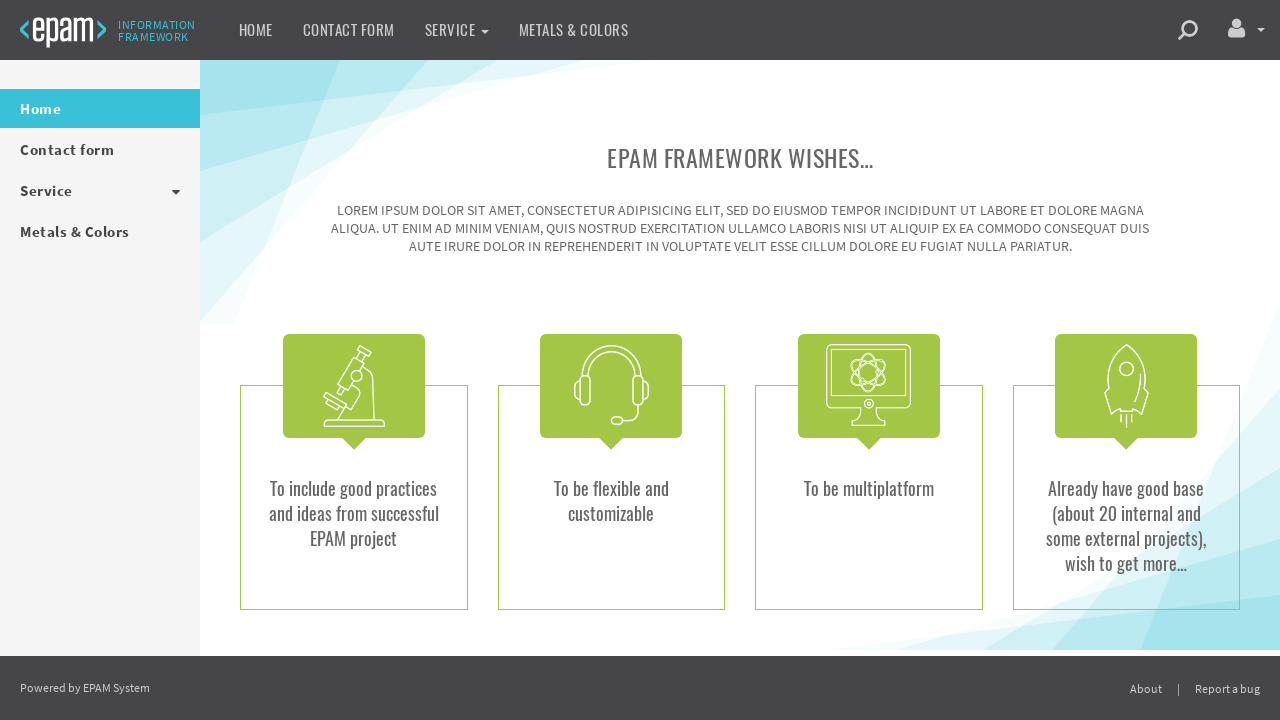

Verified that main title element is visible
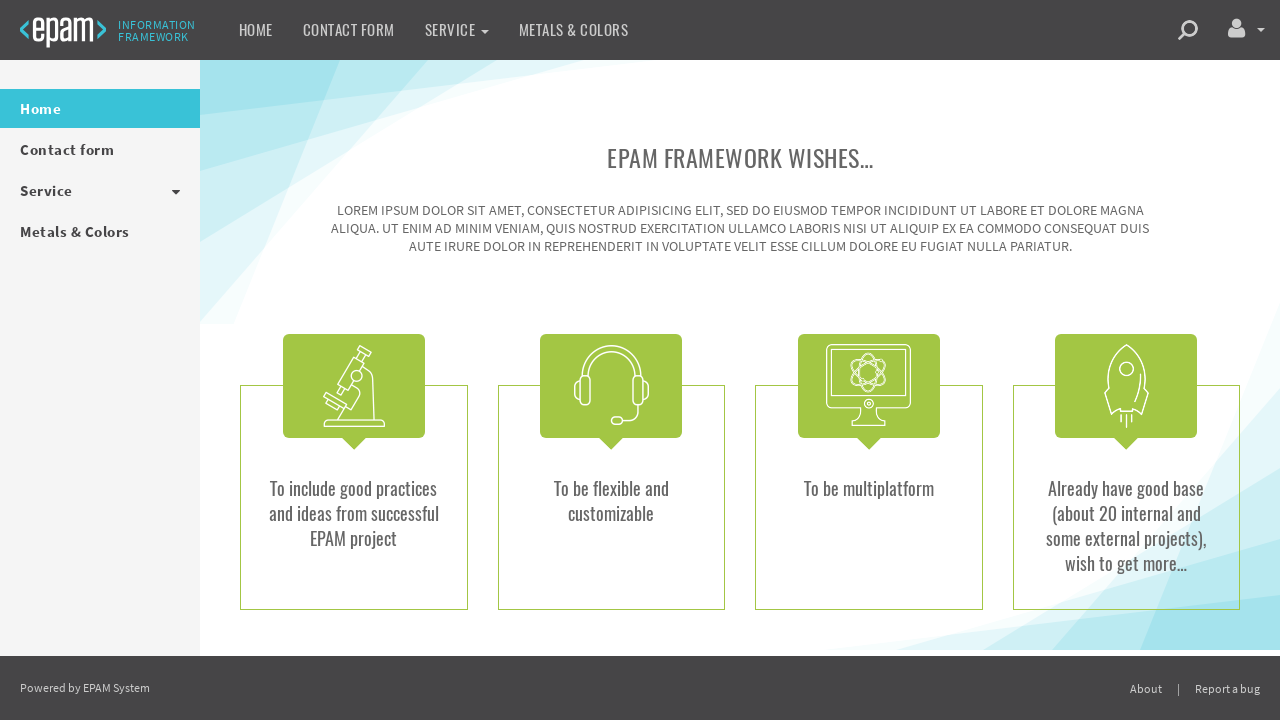

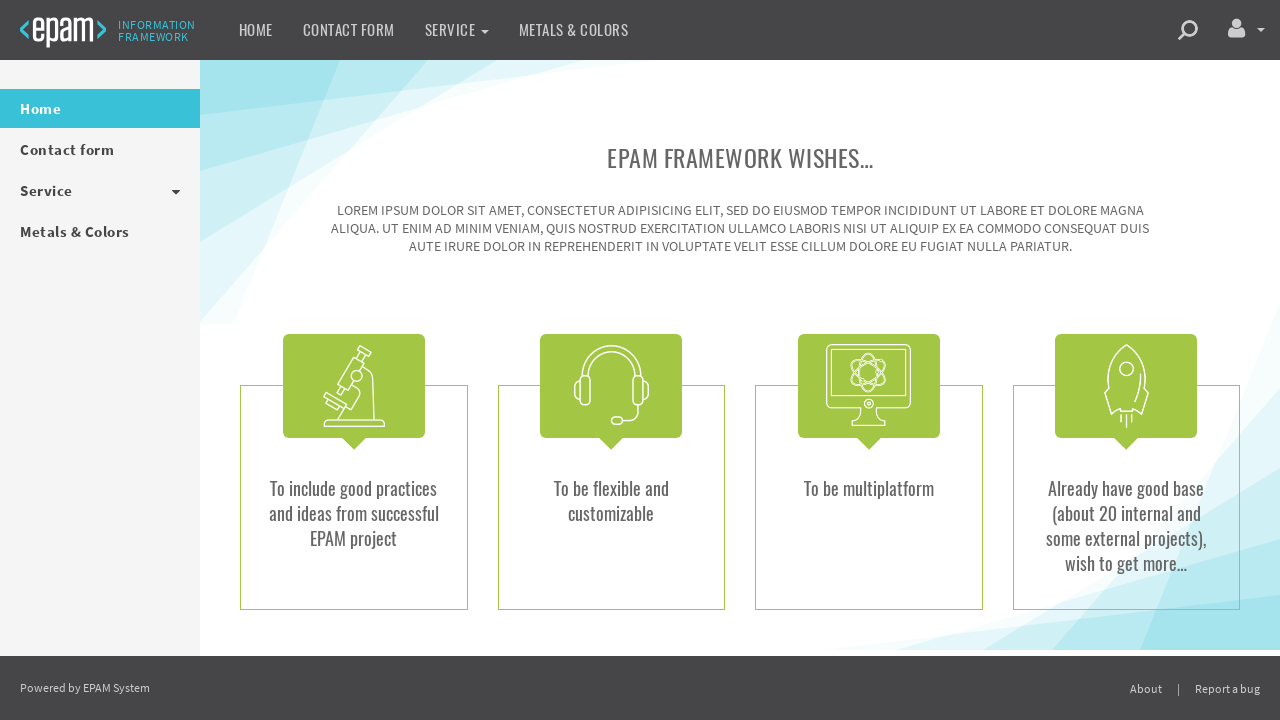